Tests that form elements (email textbox, age radio button, education textarea) are displayed and can receive input

Starting URL: https://automationfc.github.io/basic-form/index.html

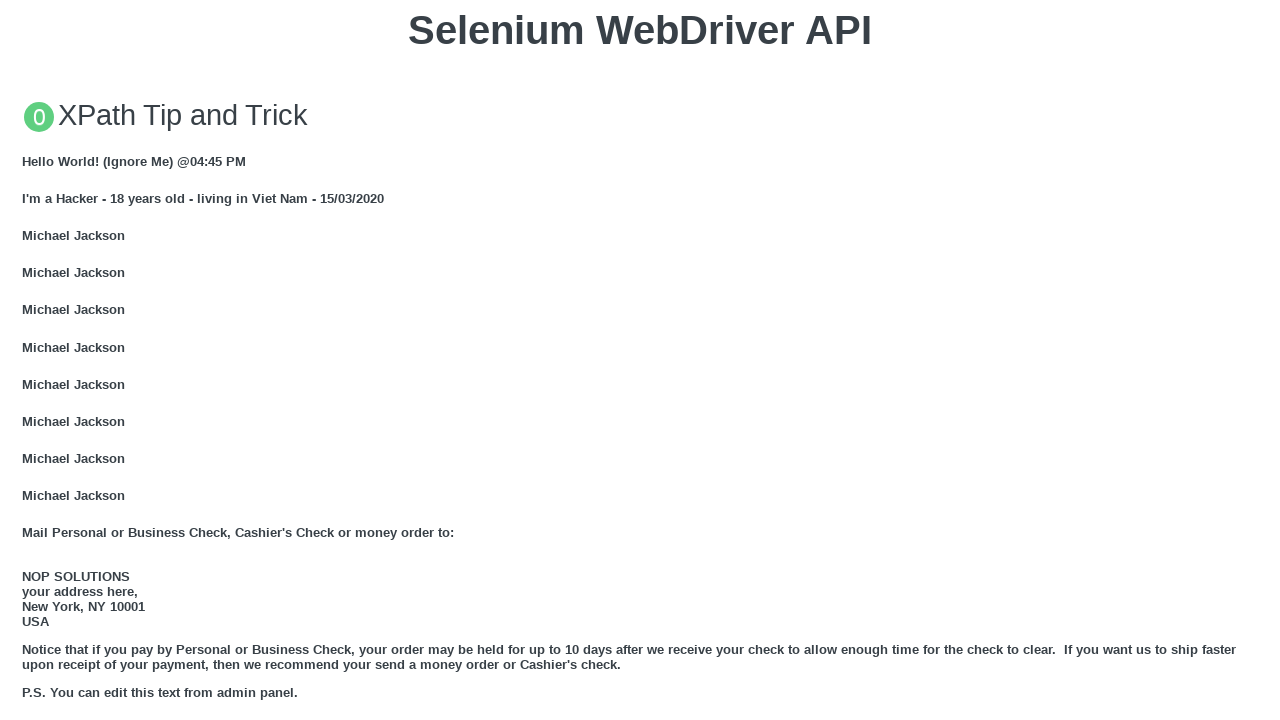

Filled email textbox with 'automationtestting@gmail.com' on #mail
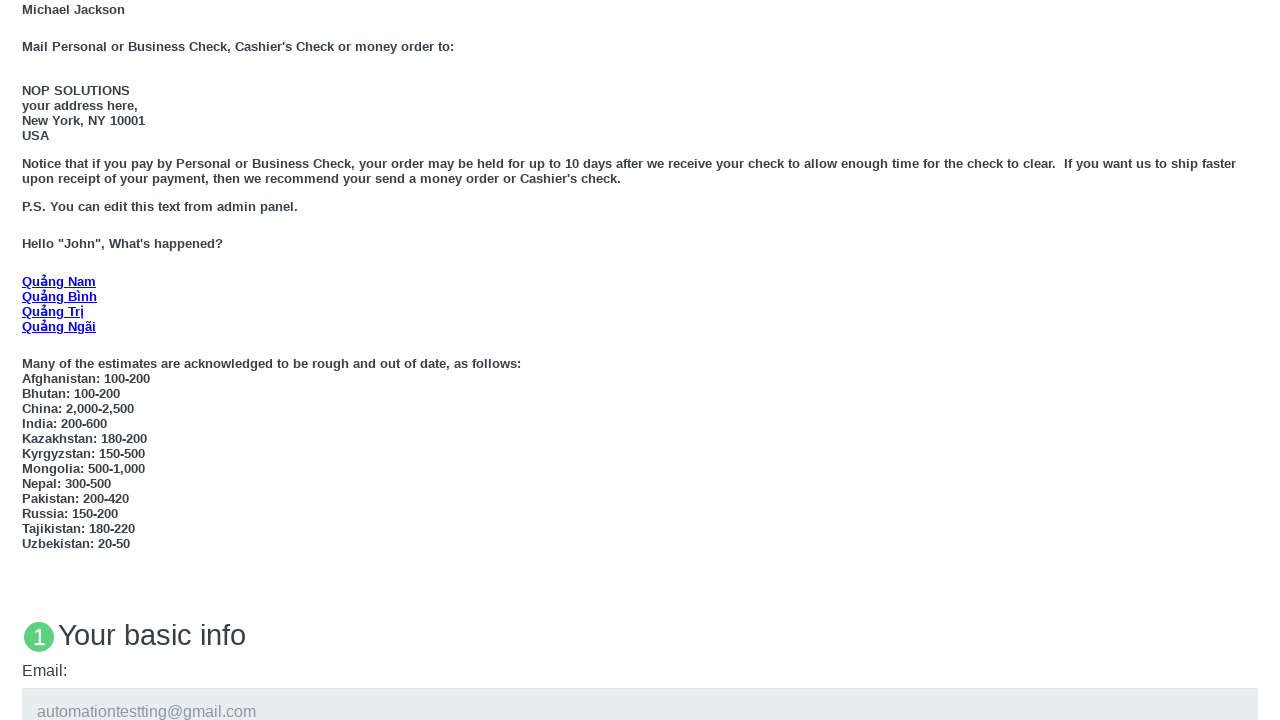

Clicked 'Under 18' radio button for age selection at (28, 360) on #under_18
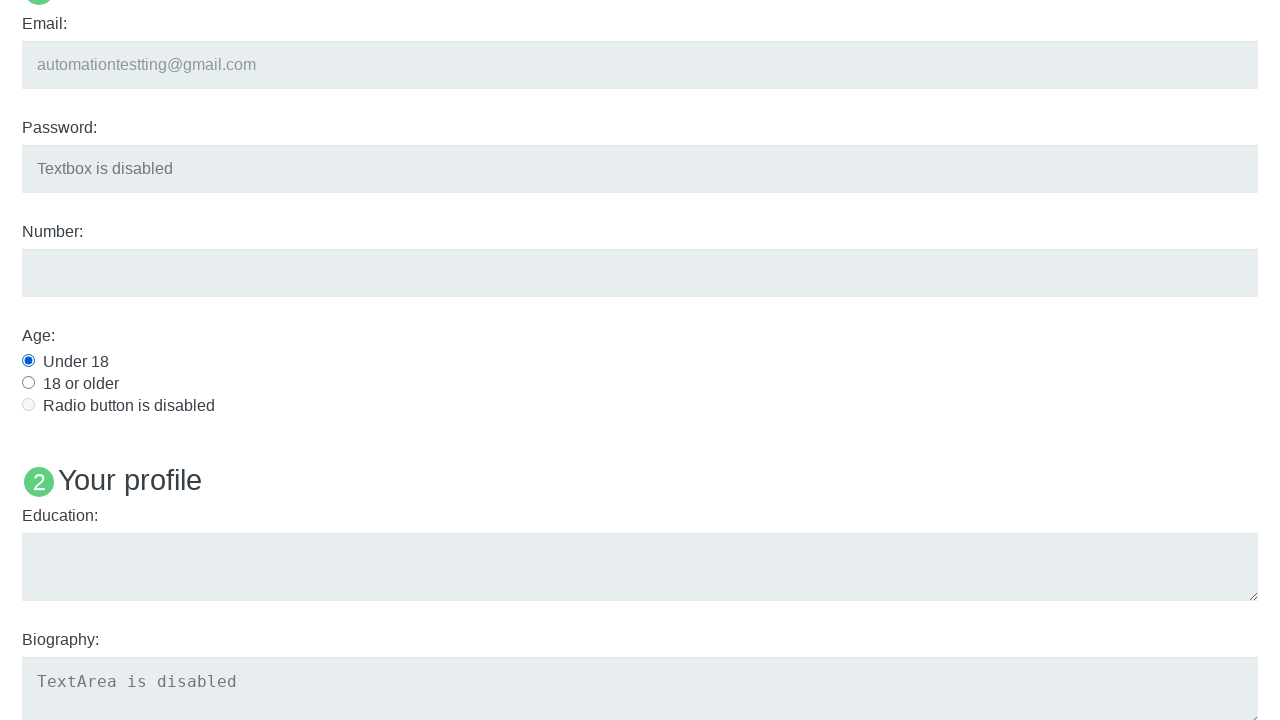

Filled education textarea with 'Automation Testing' on #edu
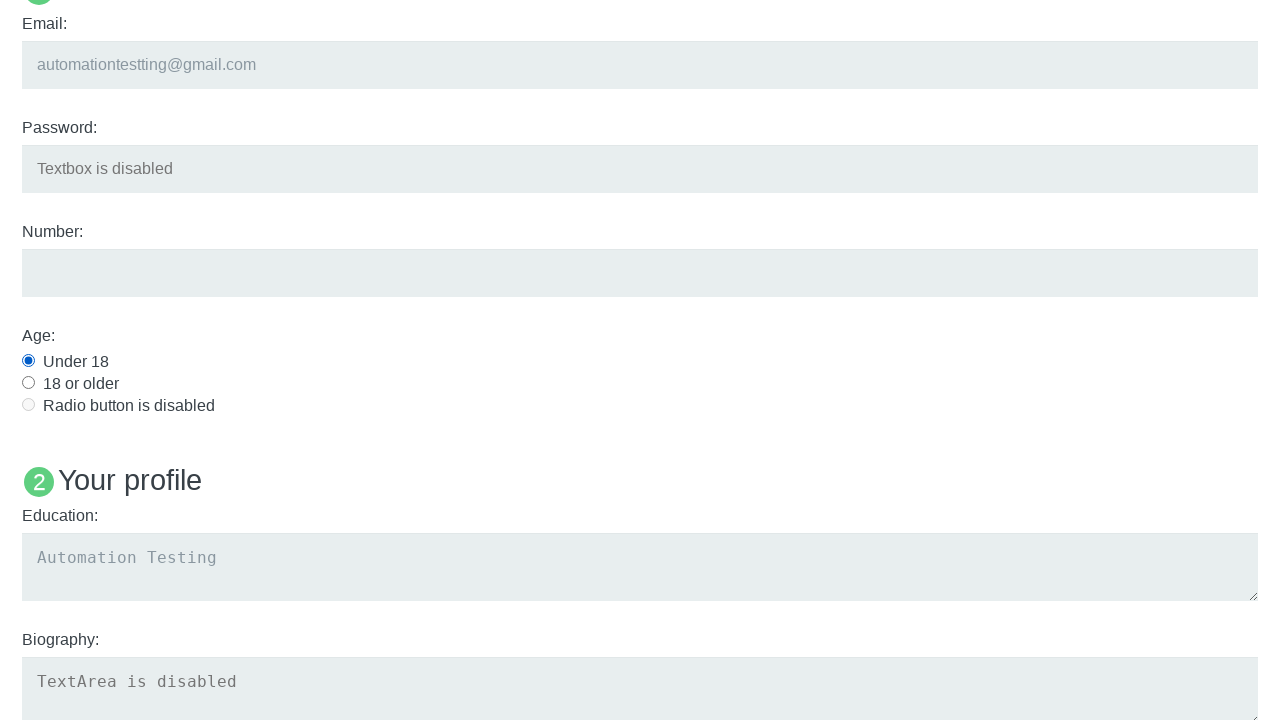

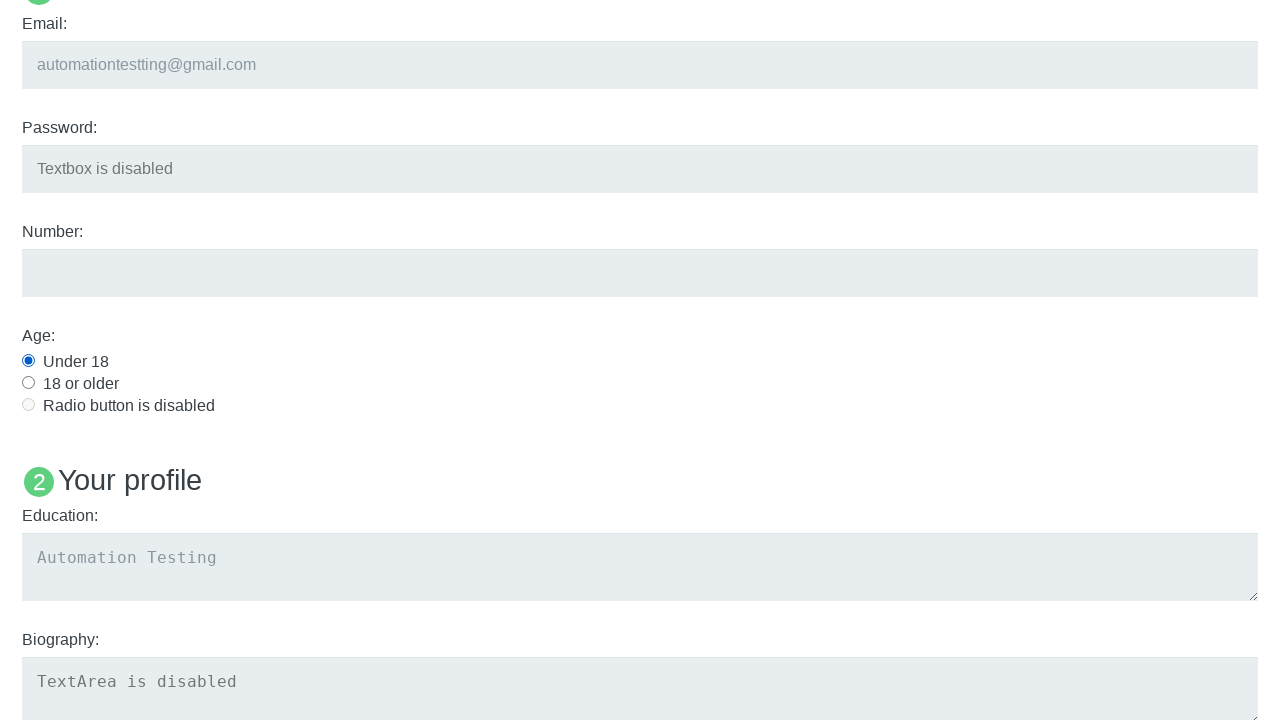